Tests JavaScript prompt alert handling by clicking a button to trigger a prompt, entering text, and accepting it

Starting URL: https://the-internet.herokuapp.com/javascript_alerts

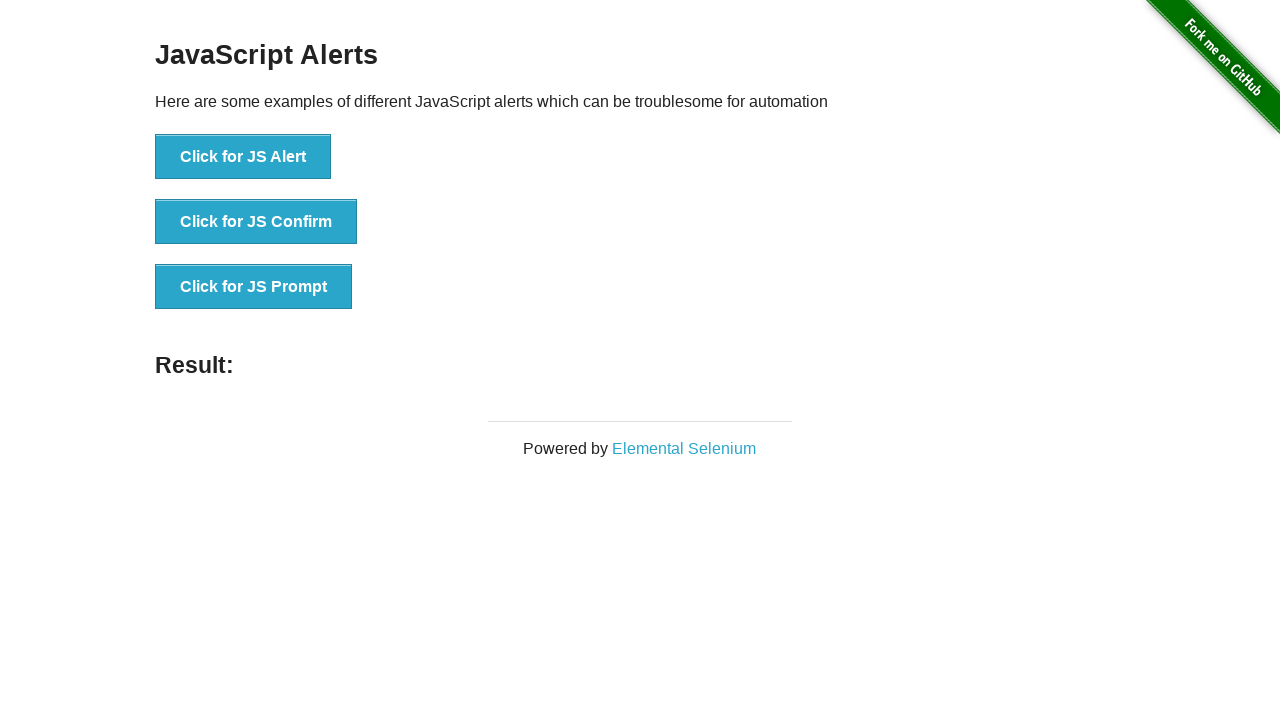

Clicked button to trigger JavaScript prompt at (254, 287) on xpath=//button[text()='Click for JS Prompt']
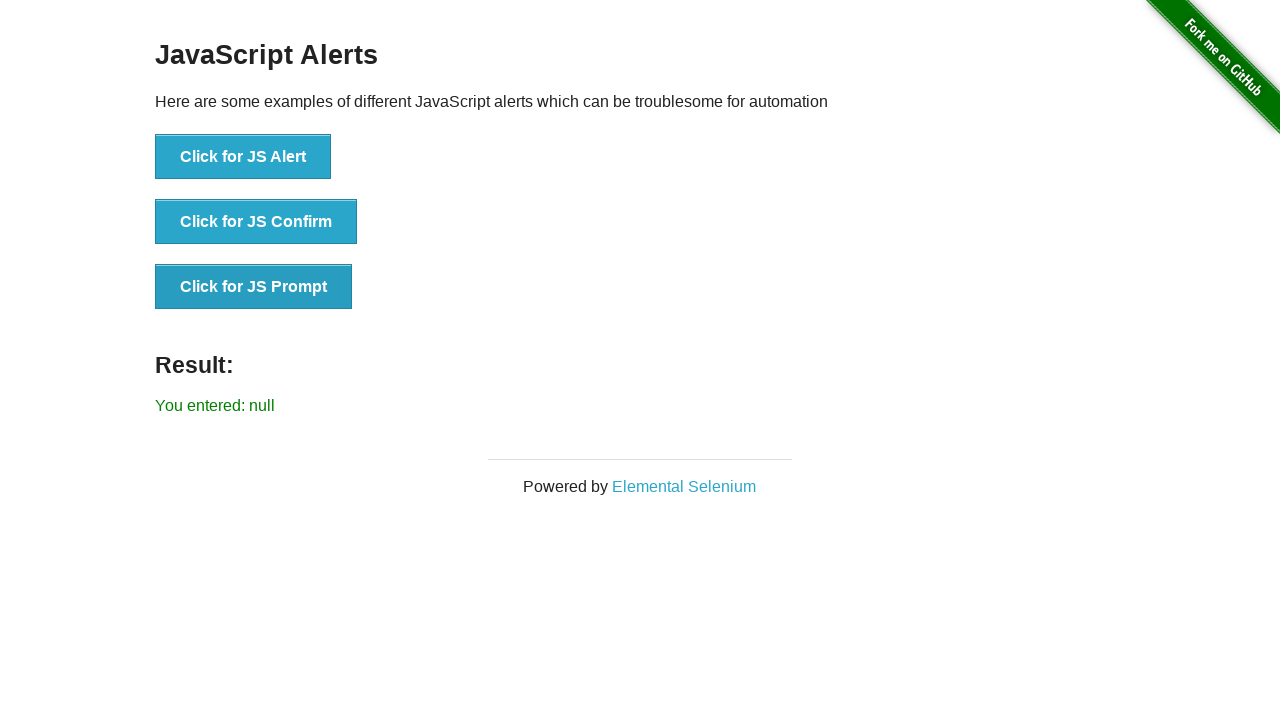

Set up dialog handler to accept prompt with text 'Hello there'
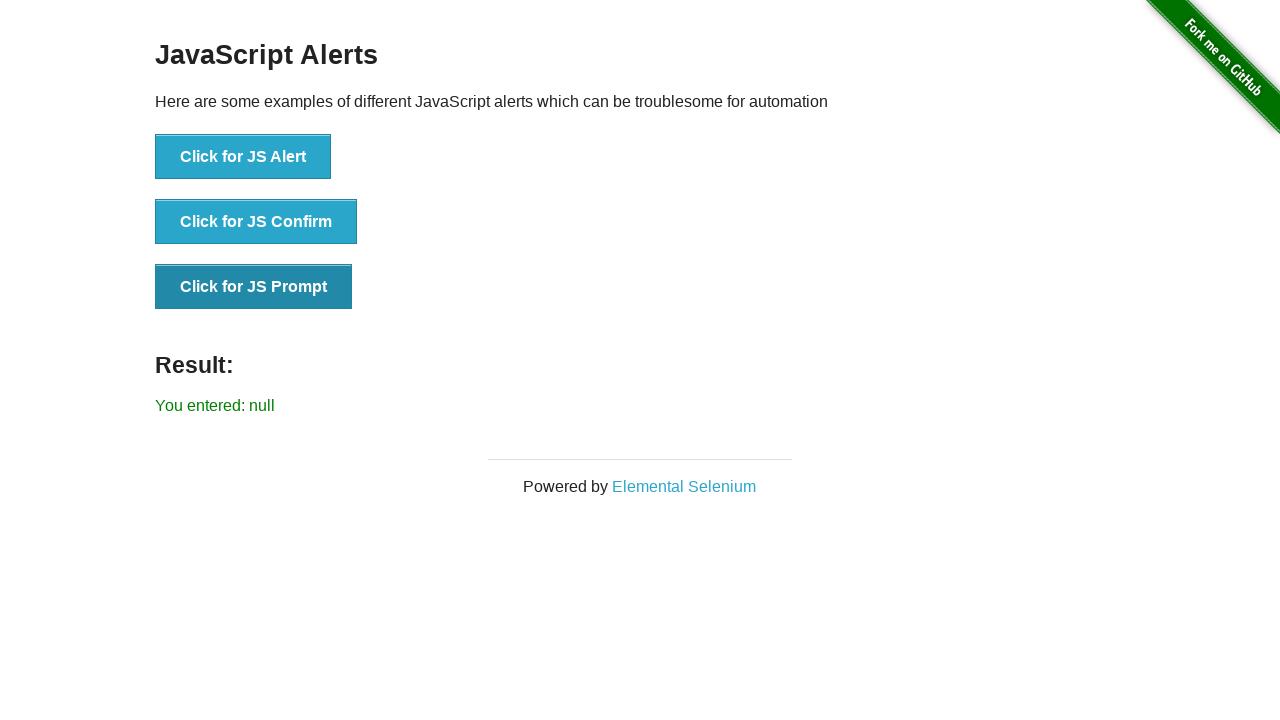

Clicked button to trigger JavaScript prompt with handler in place at (254, 287) on xpath=//button[text()='Click for JS Prompt']
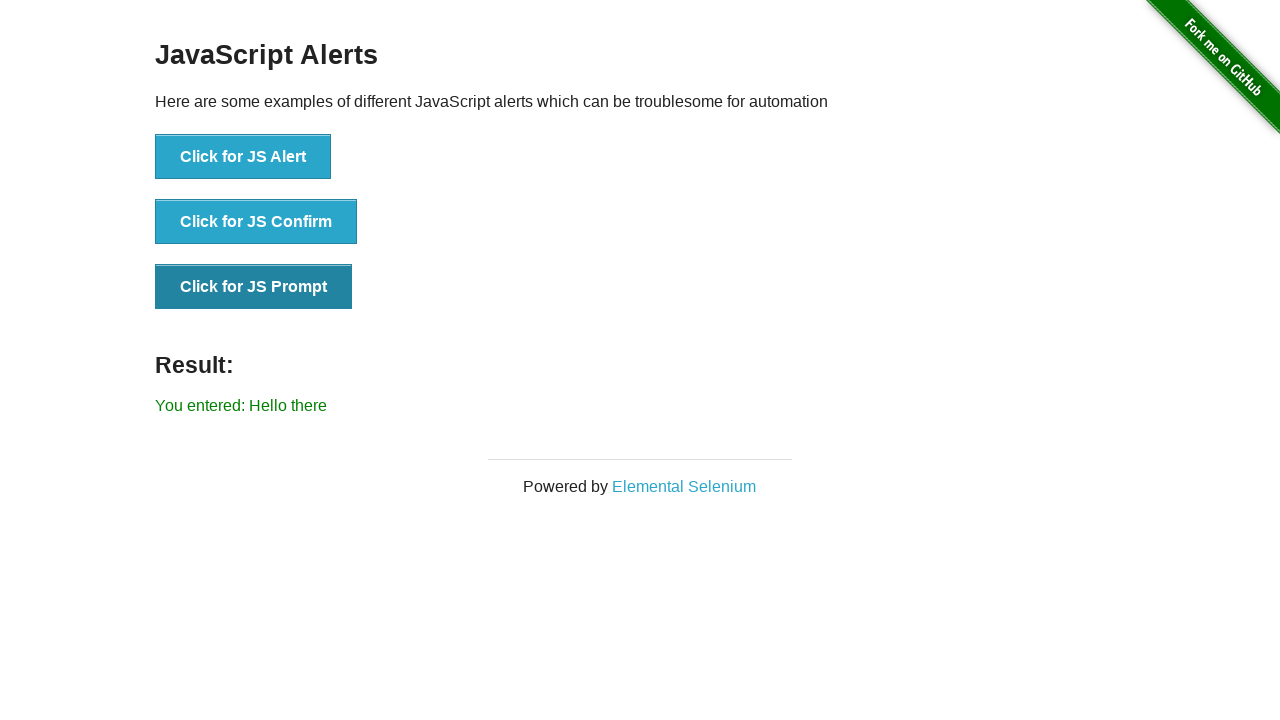

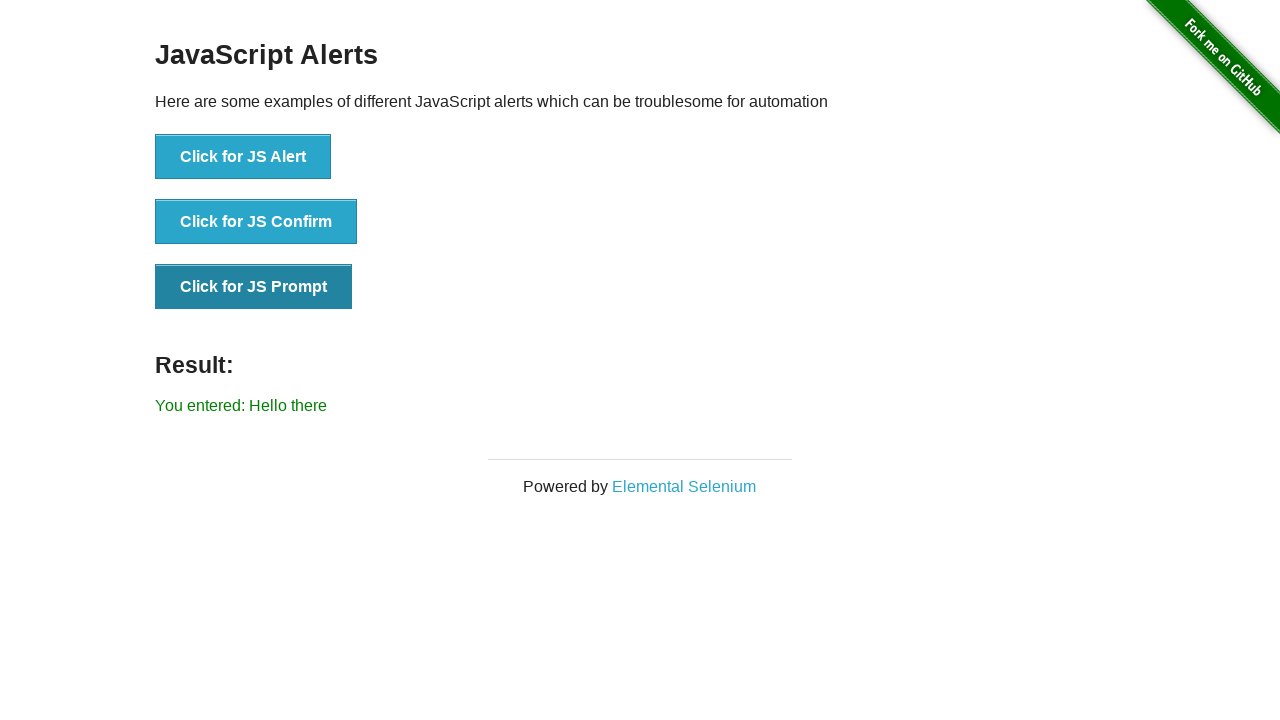